Navigates to Nike's shoe listing page and scrolls to the bottom to load all dynamically loaded shoes

Starting URL: https://www.nike.com/w?q=shoes&vst=shoes

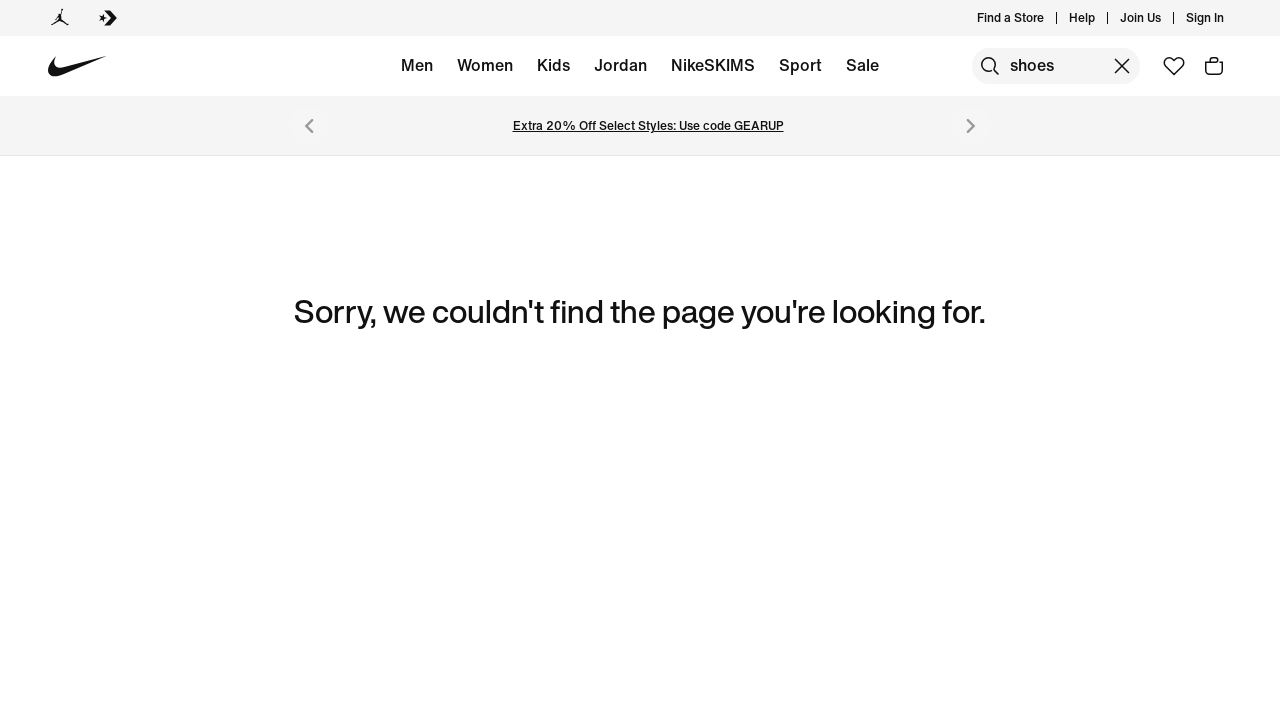

Retrieved initial page height
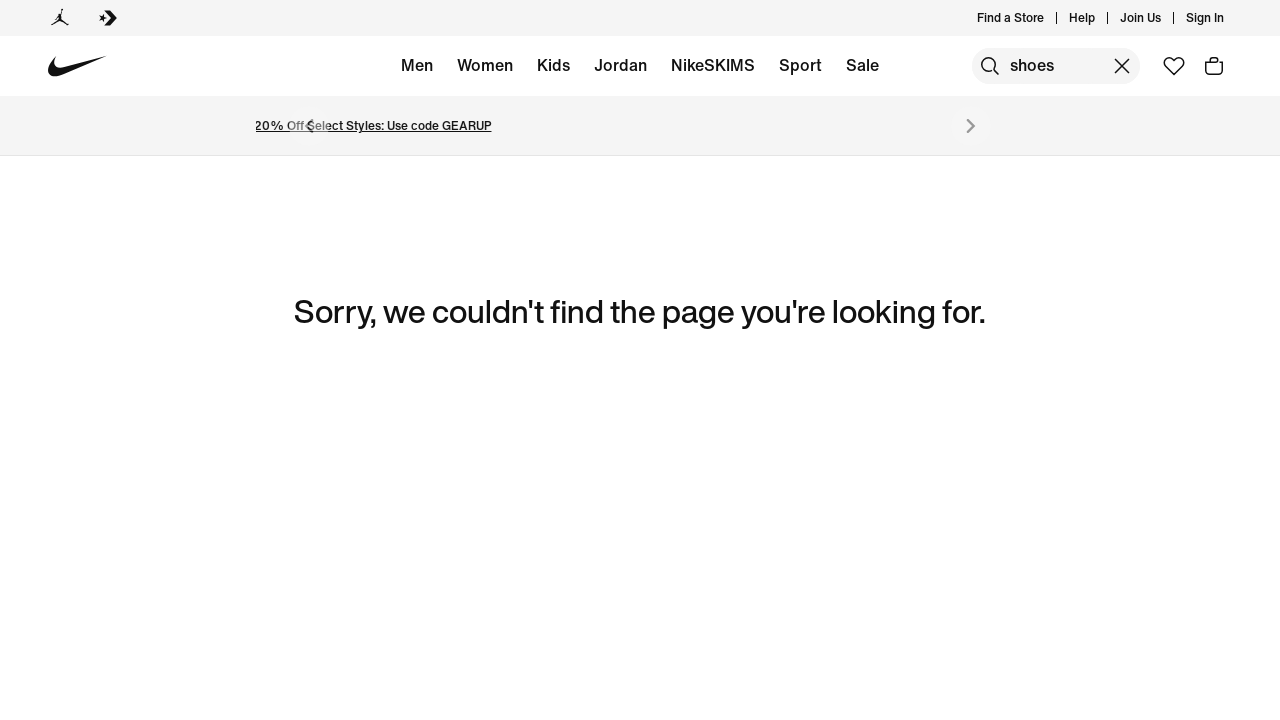

Scrolled to bottom of page
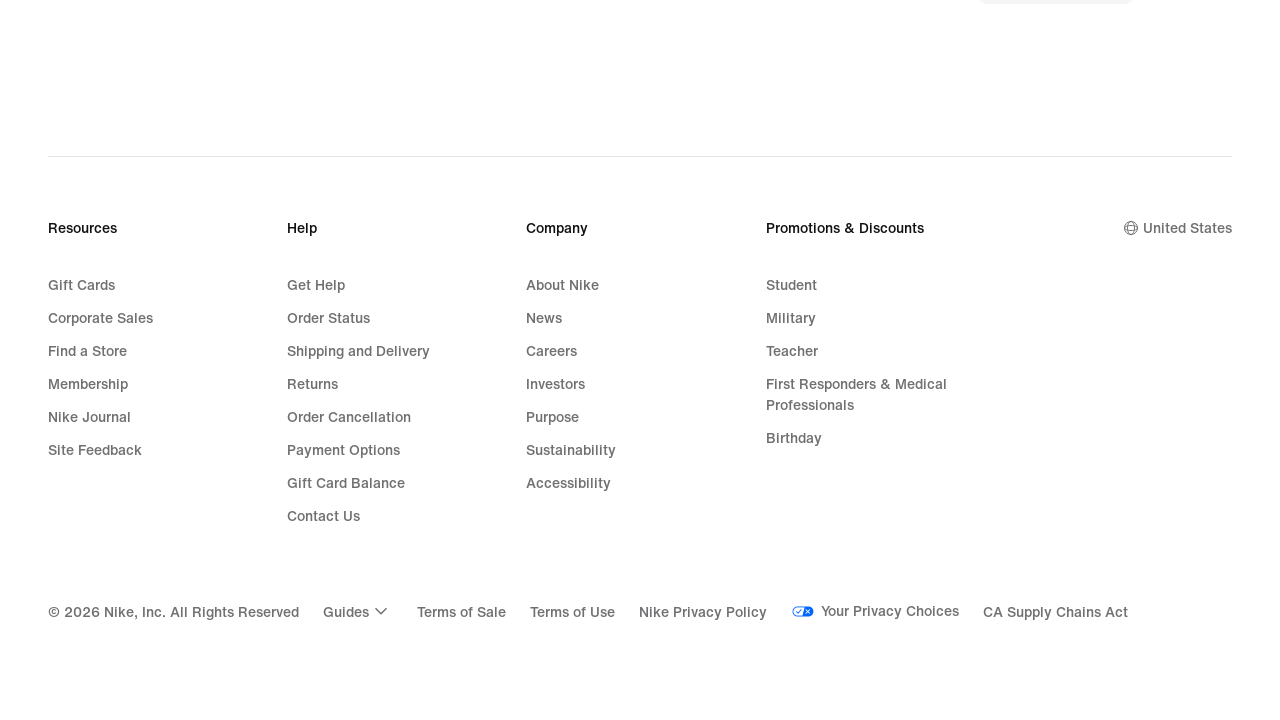

Waited 2 seconds for new content to load
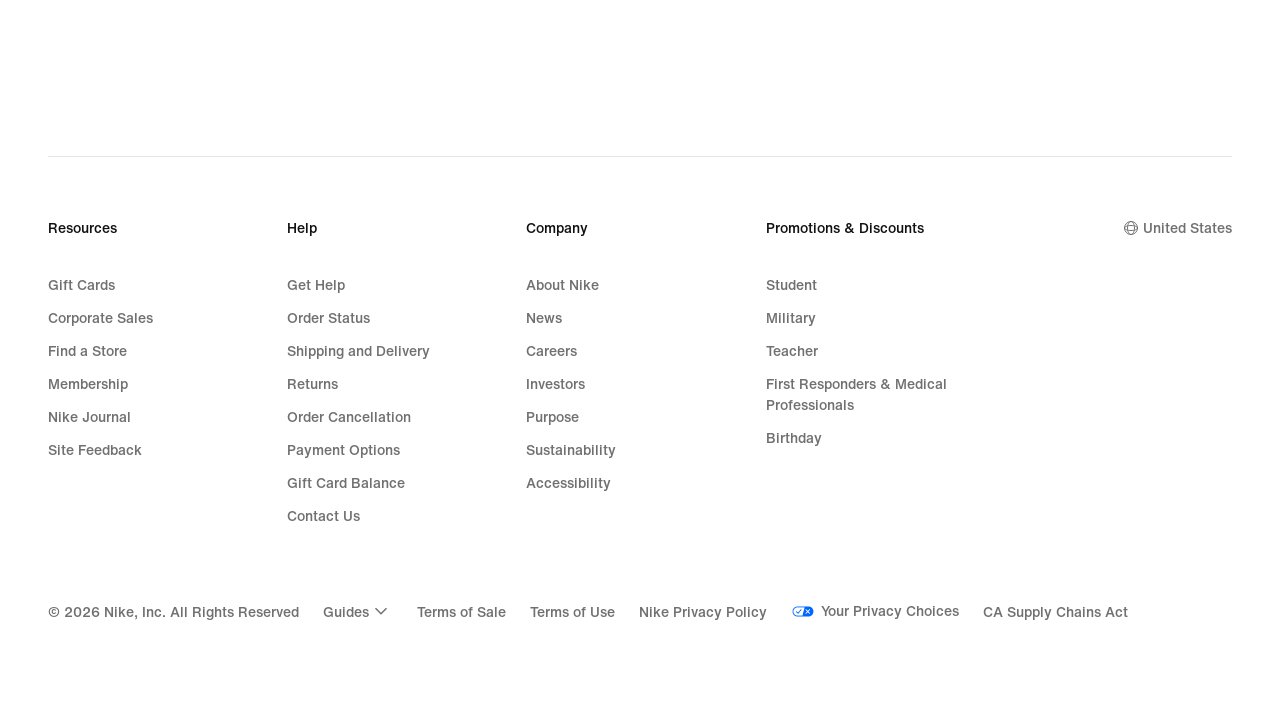

Retrieved updated page height
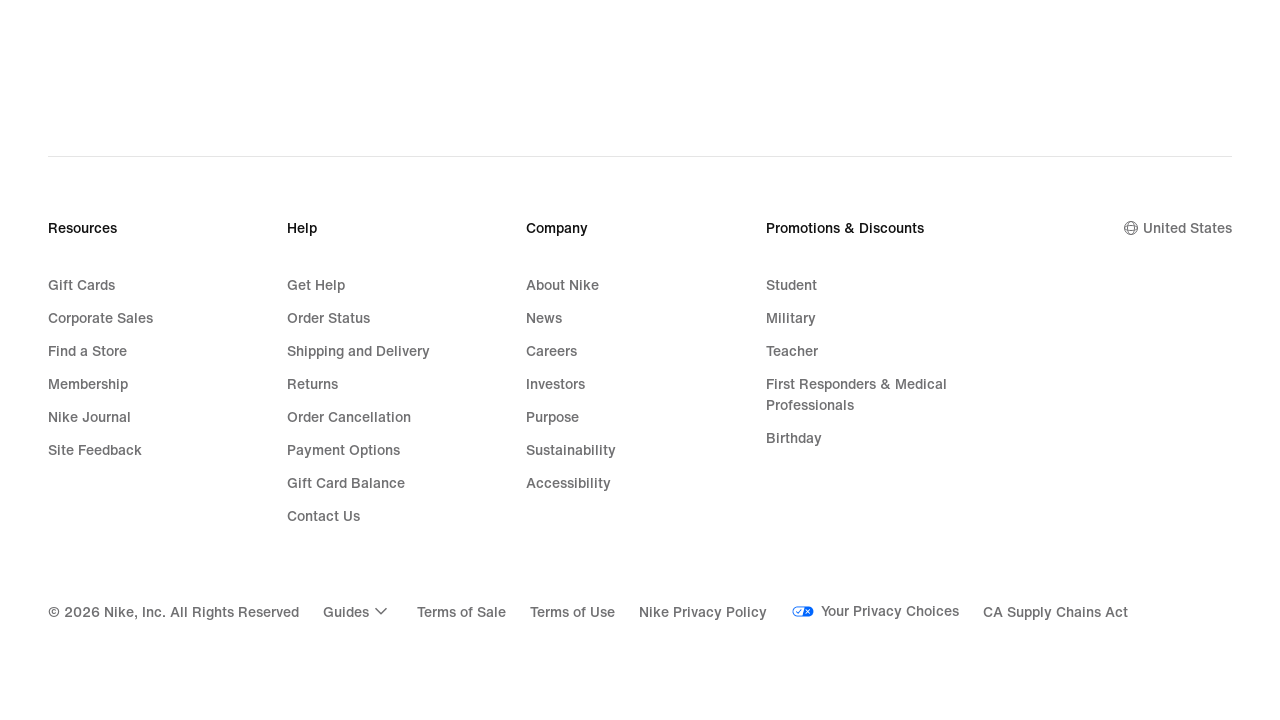

Waited 5 seconds for all content to be fully loaded
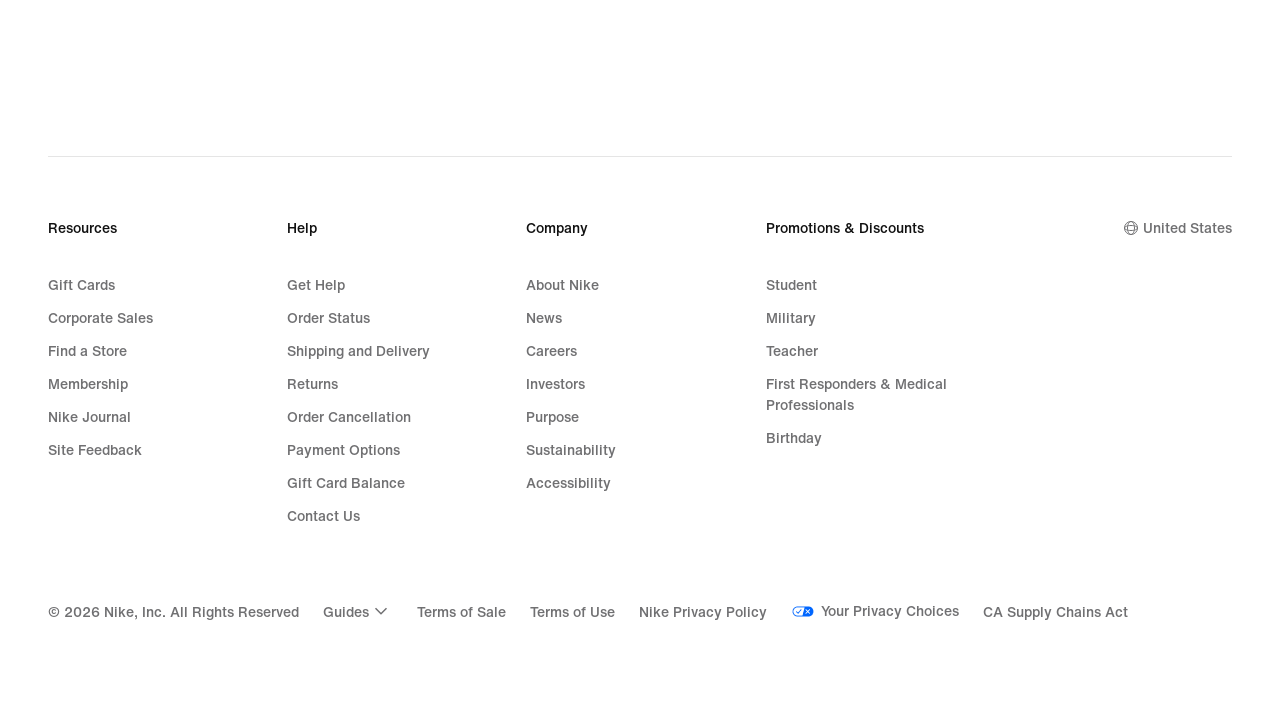

Verified that product links are present on the page
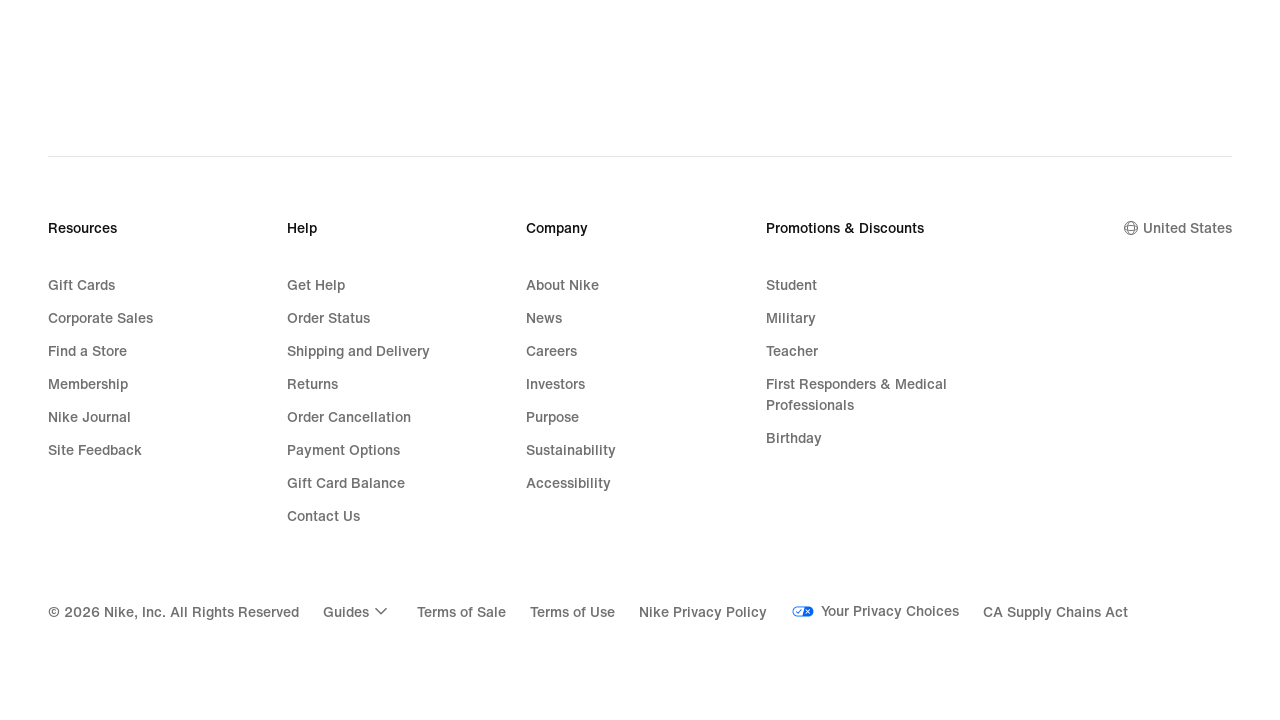

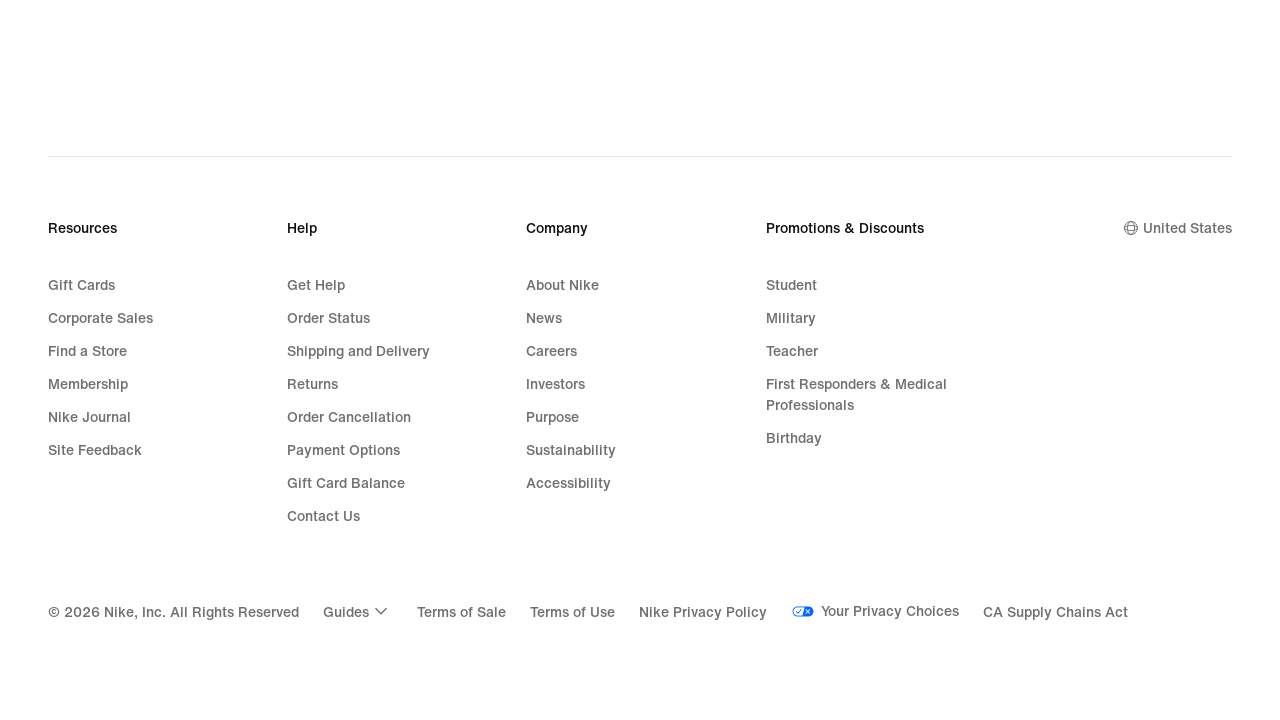